Tests right-click (context menu) functionality by right-clicking a button and verifying a confirmation message appears

Starting URL: https://demoqa.com/buttons

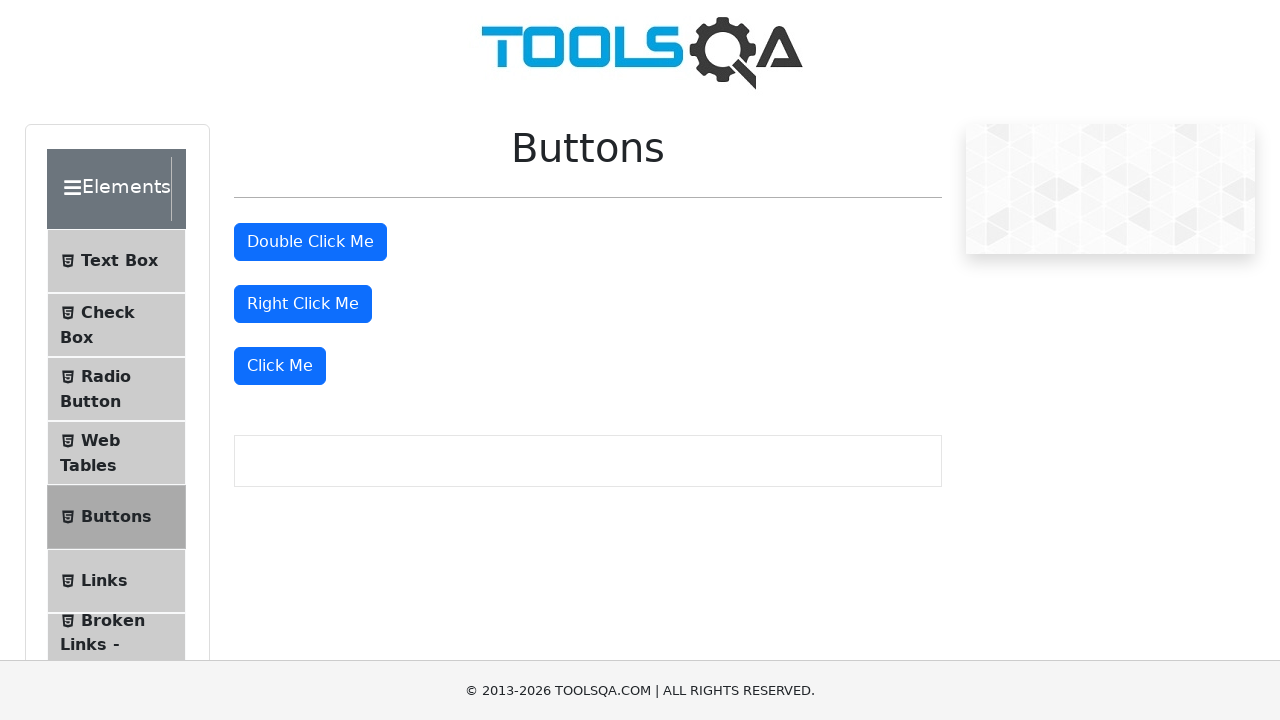

Right-clicked the right click button at (303, 304) on #rightClickBtn
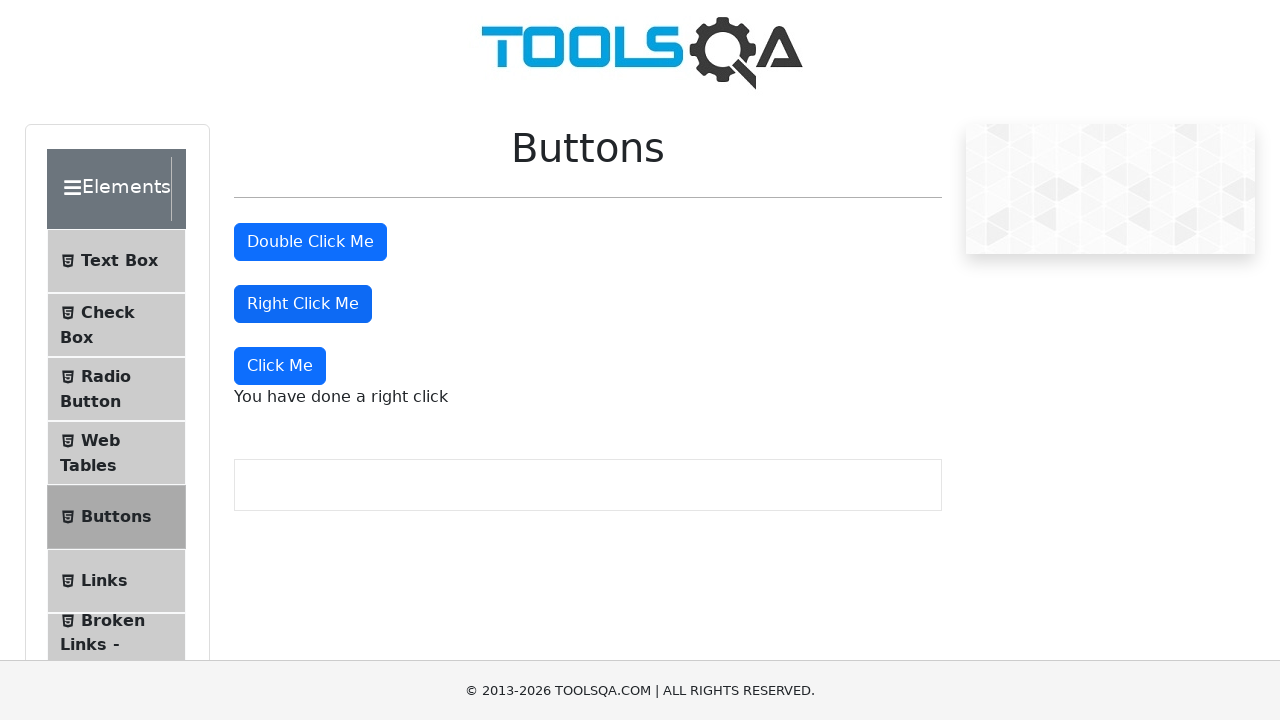

Right-click confirmation message appeared
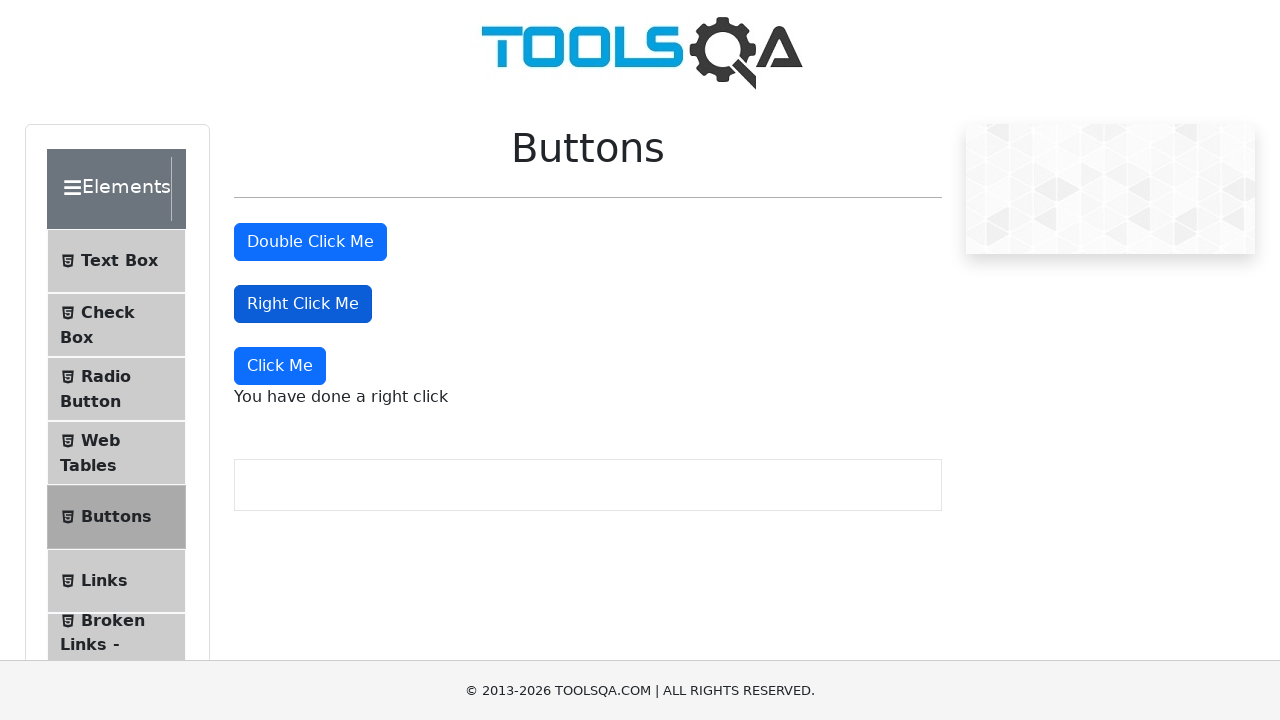

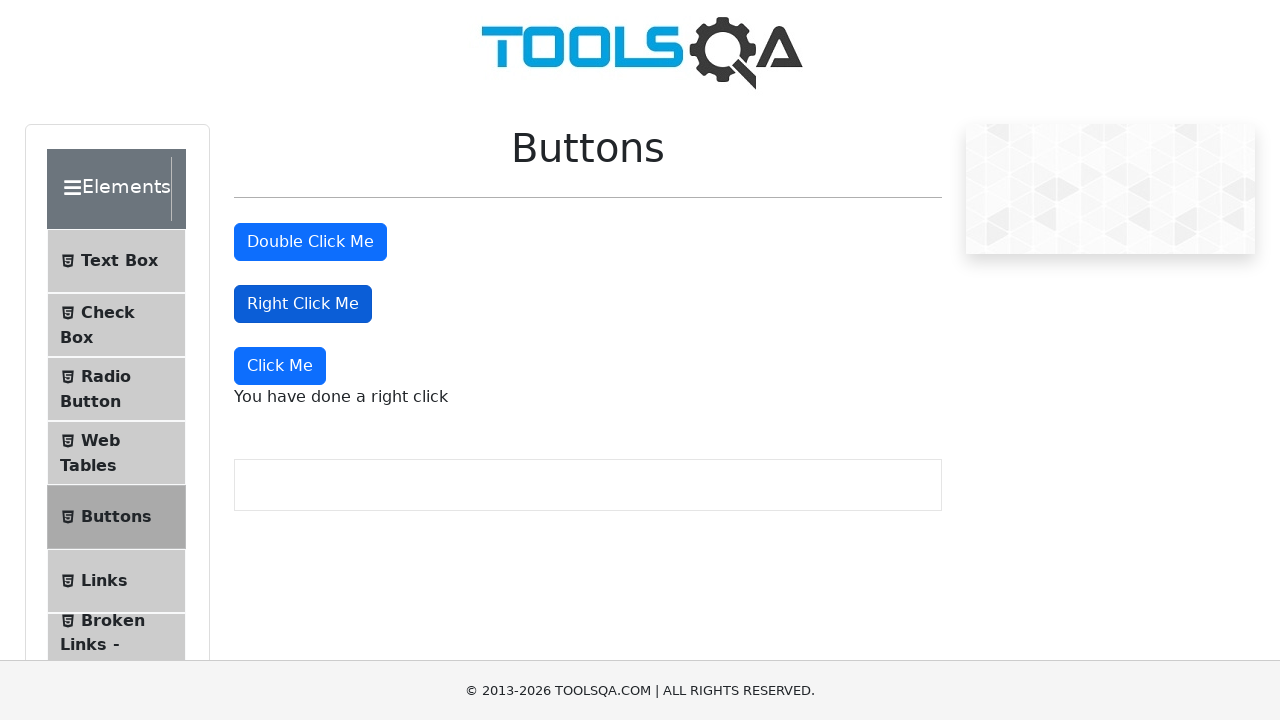